Tests prompt alert handling by clicking to show an alert, typing a message in the prompt, dismissing it, and verifying the cancellation result message

Starting URL: https://www.leafground.com/alert.xhtml

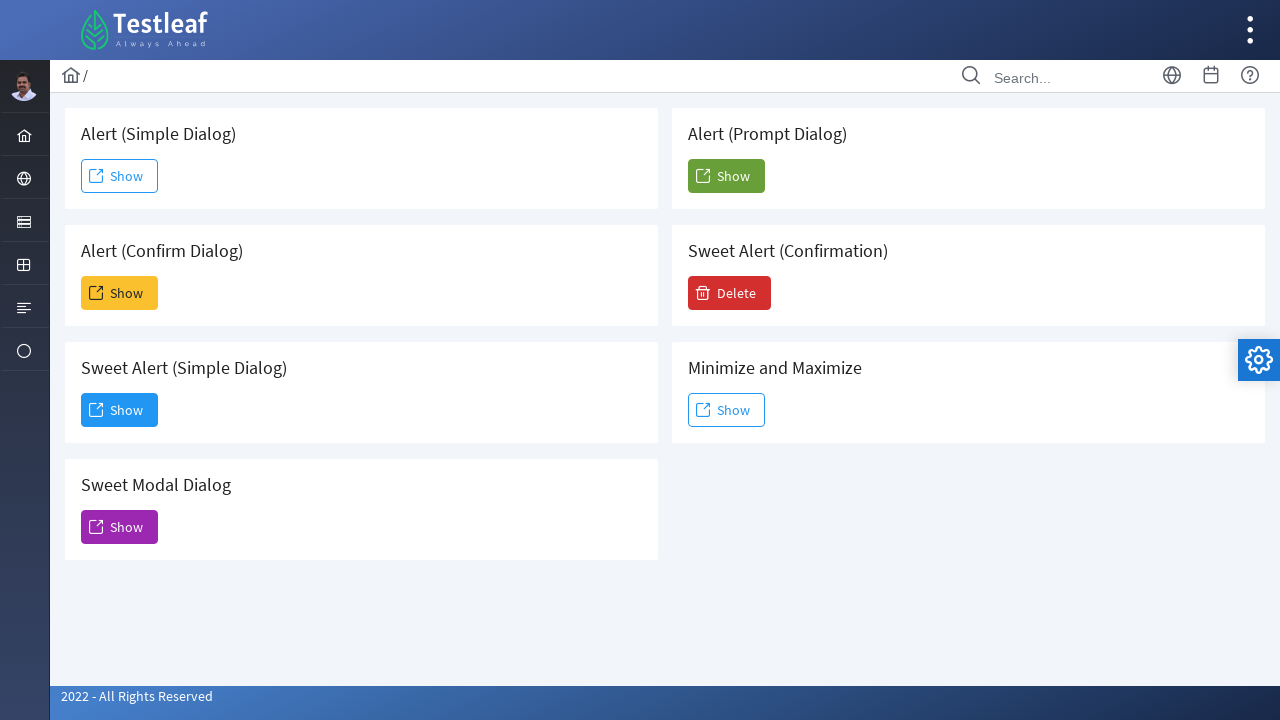

Clicked the 5th 'Show' button to trigger the prompt alert at (726, 176) on (//span[text()='Show'])[5]
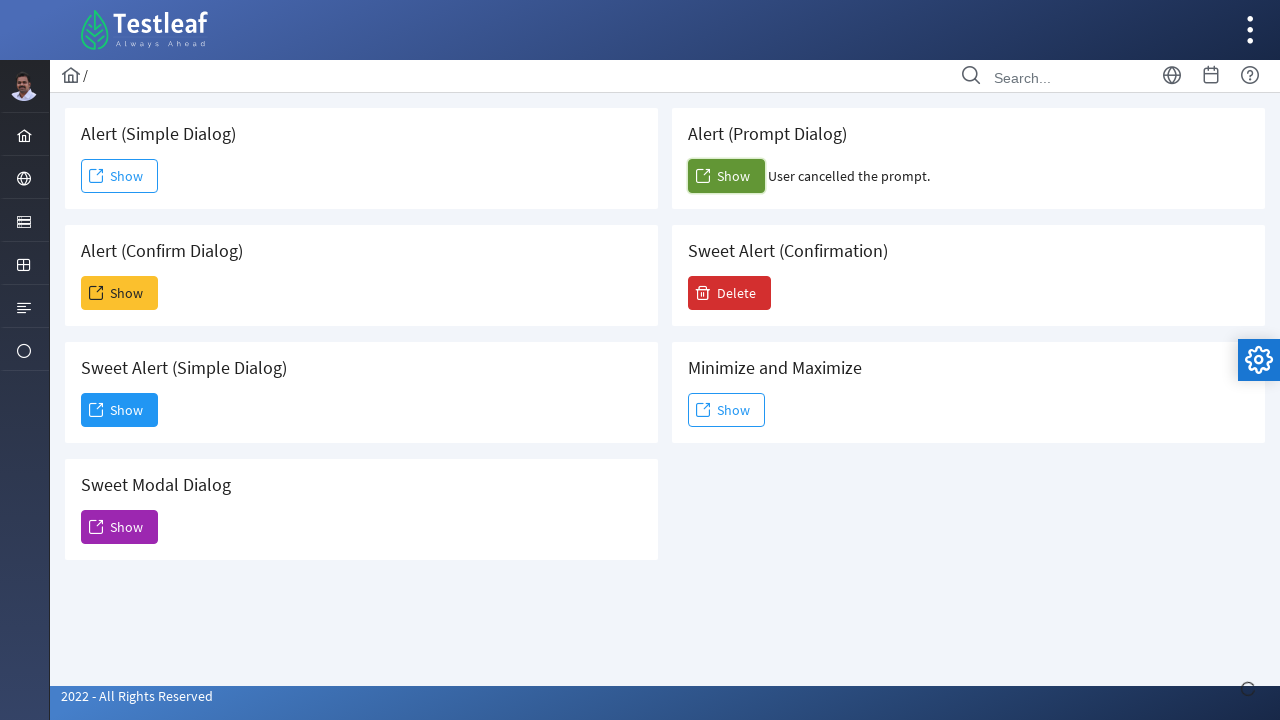

Set up dialog handler to dismiss the prompt
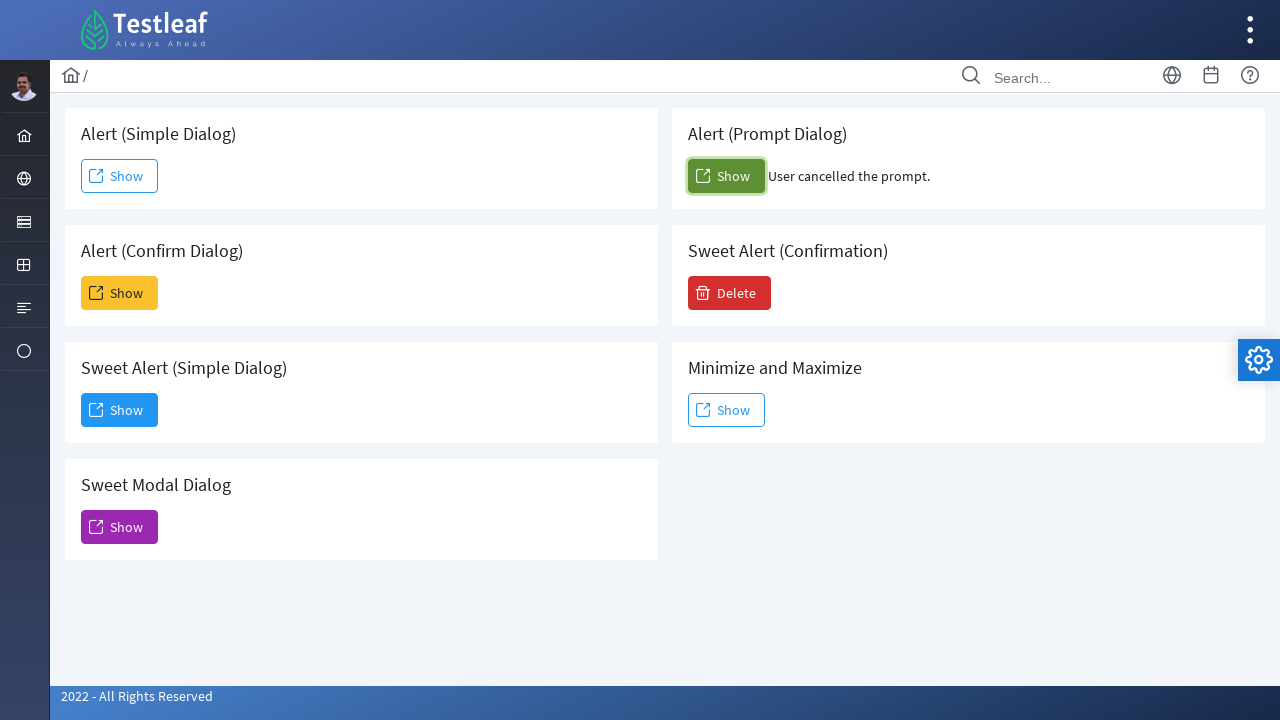

Result element appeared after dismissing the prompt
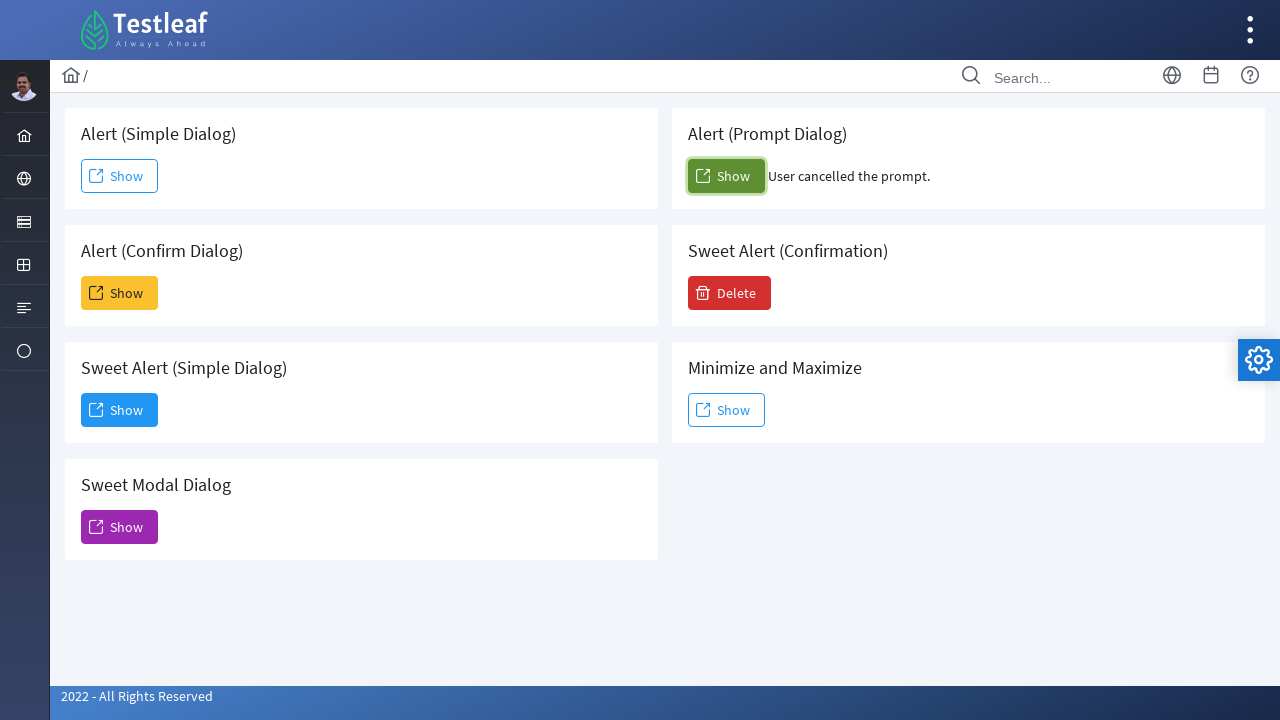

Result element is visible and verified
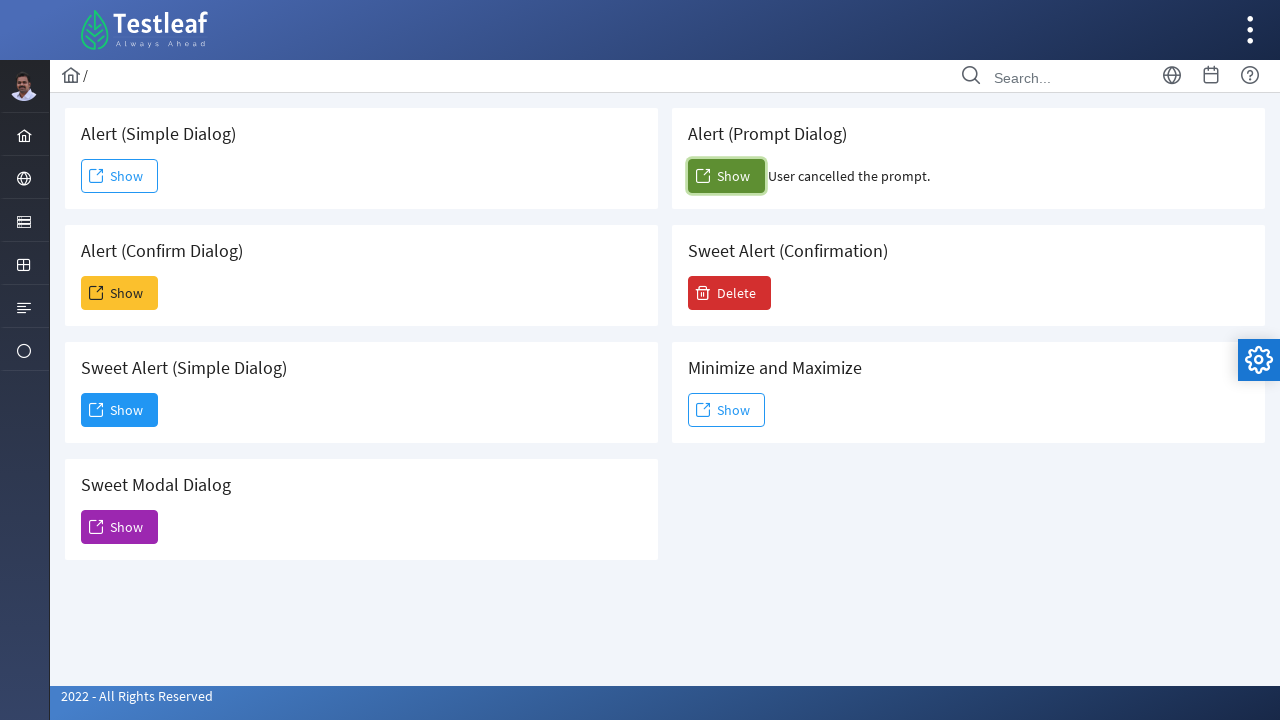

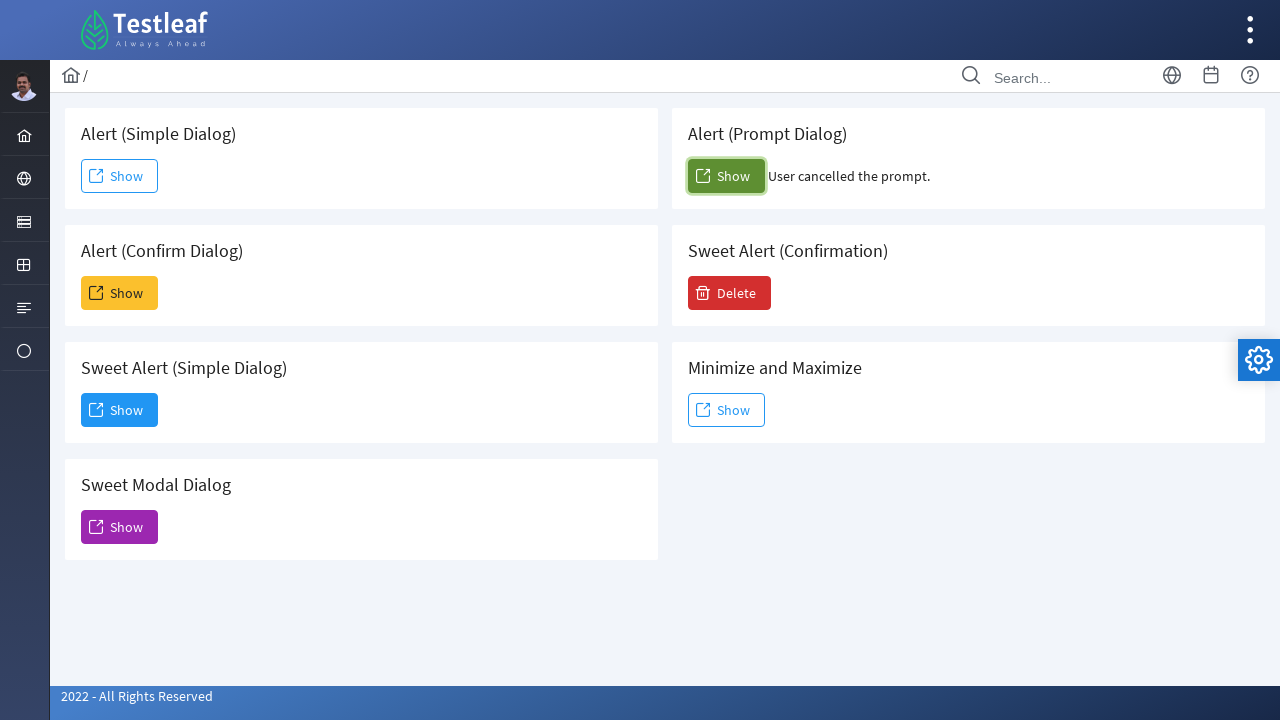